Tests JavaScript scroll functionality by scrolling down to a "CYDEO" link at the bottom of a large page, then scrolling back up to a "Home" link at the top.

Starting URL: https://practice.cydeo.com/large

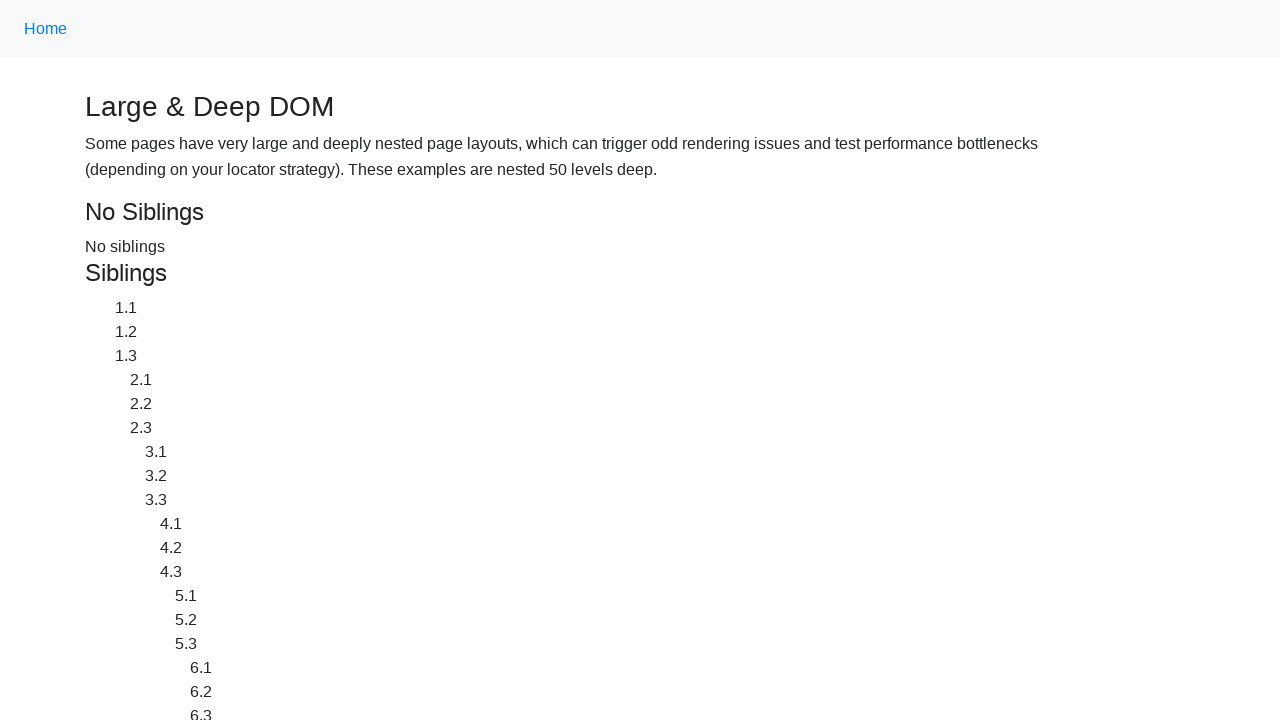

Located Home link at the top of the page
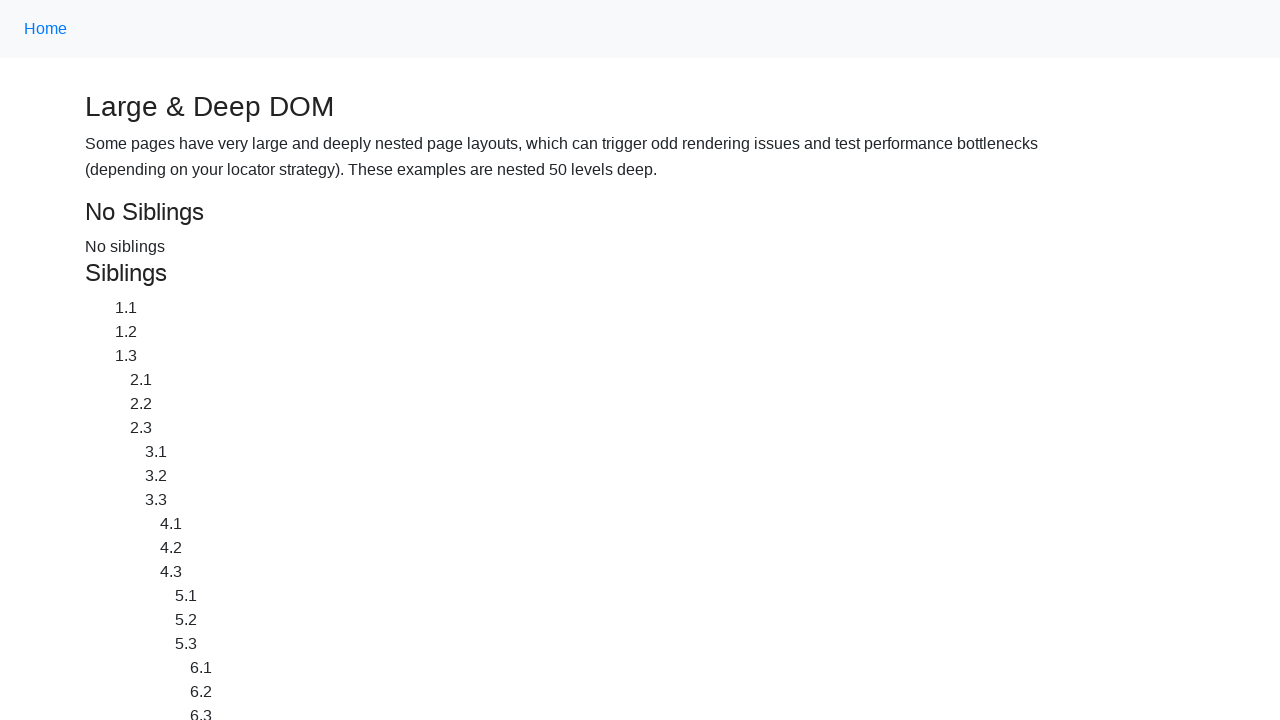

Located CYDEO link at the bottom of the page
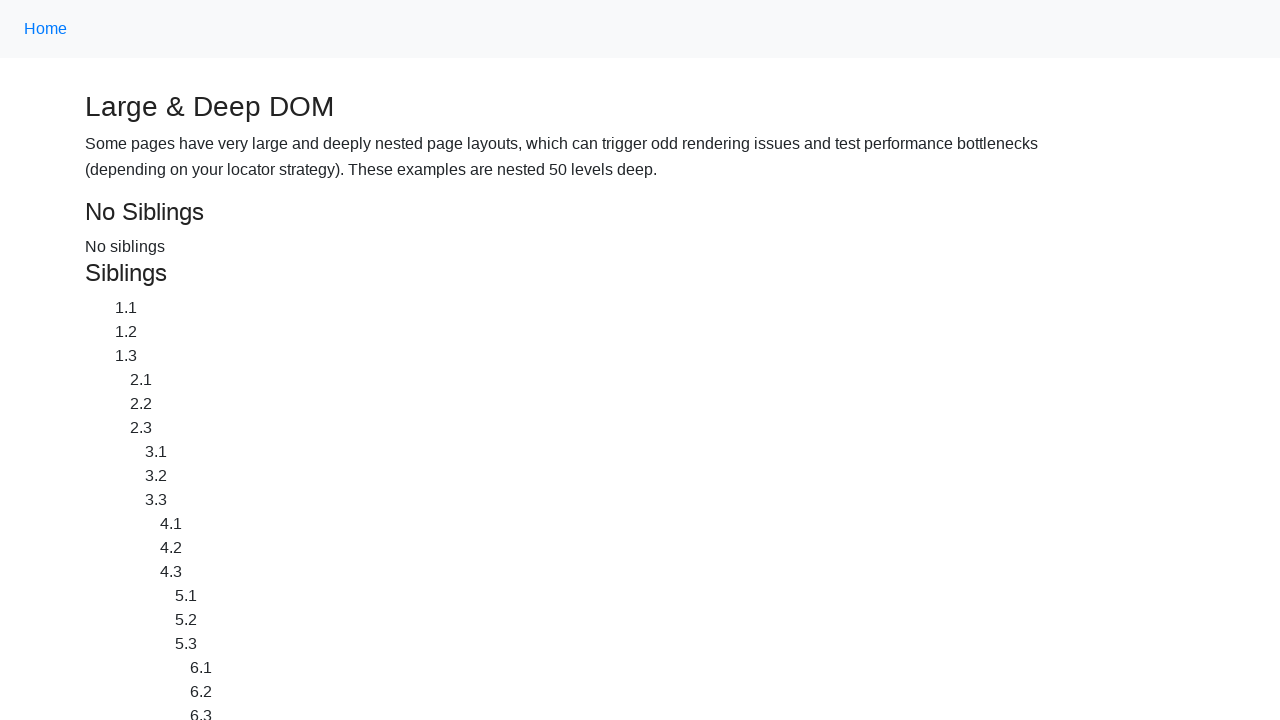

Scrolled down to CYDEO link using JavaScript executor
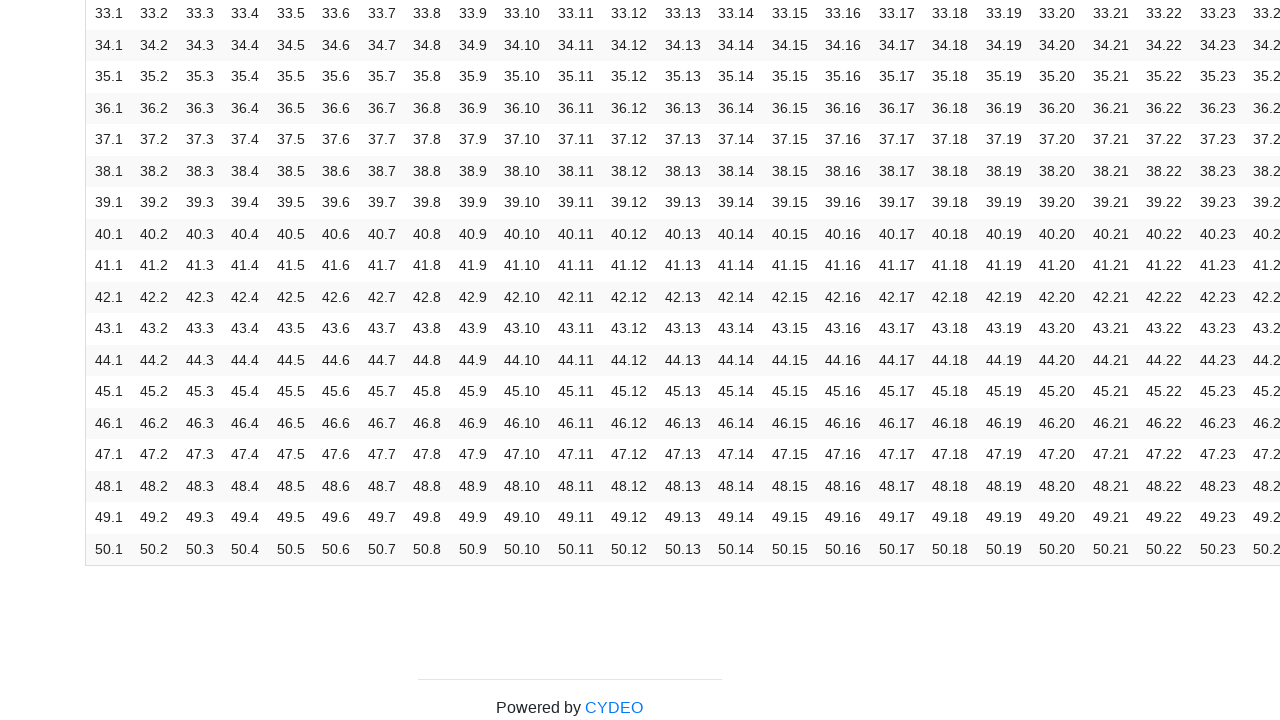

Waited 500ms to observe scroll effect
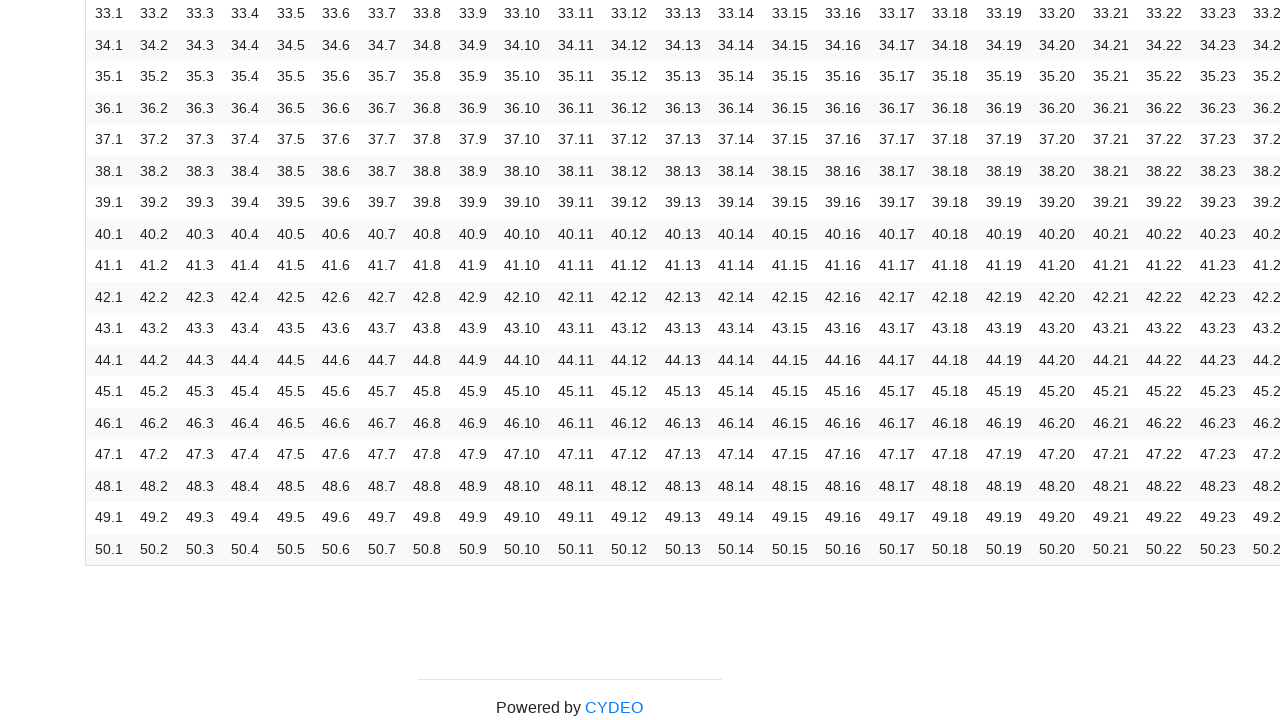

Scrolled back up to Home link using JavaScript executor
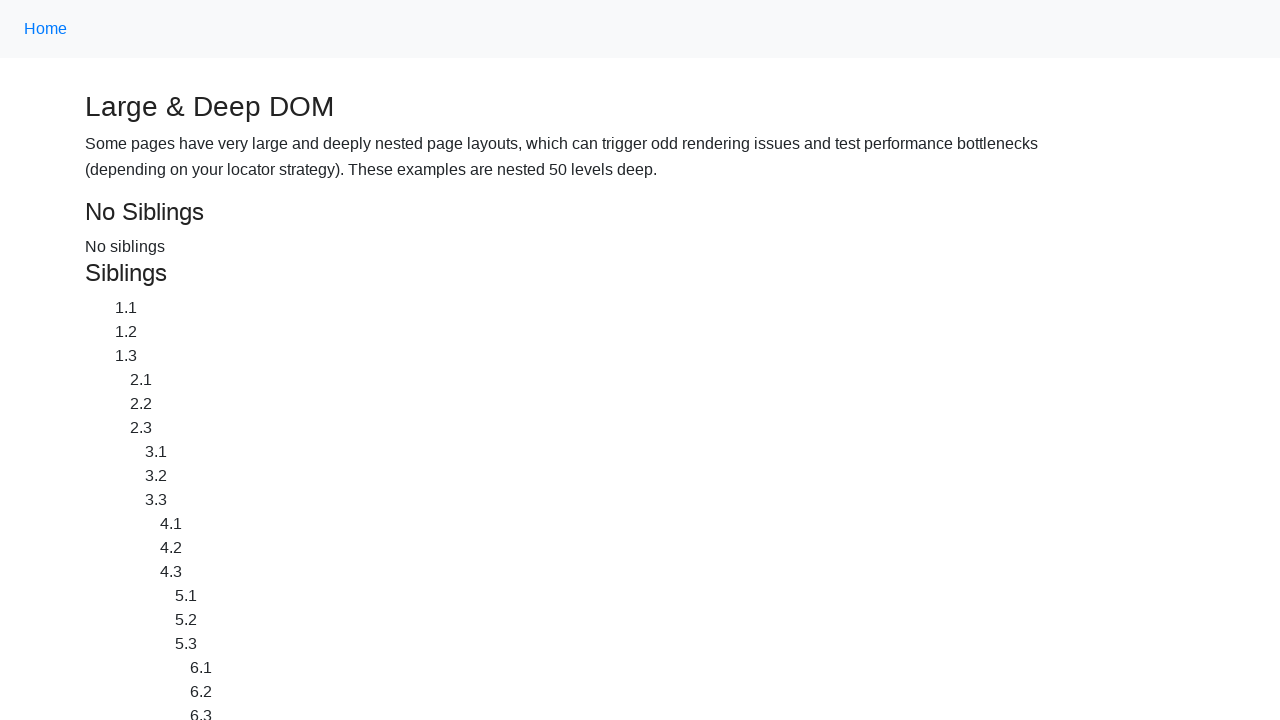

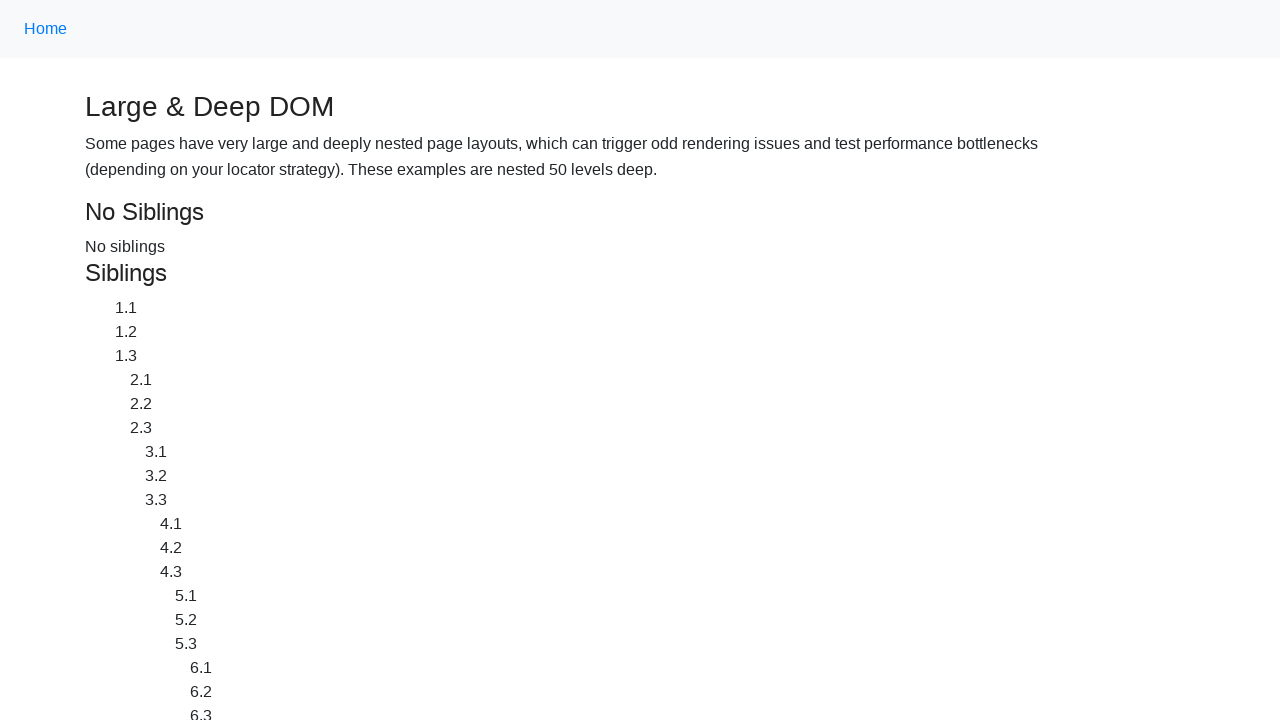